Tests delayed alert handling by clicking a timer button and accepting the alert that appears after 5 seconds

Starting URL: https://demoqa.com/alerts

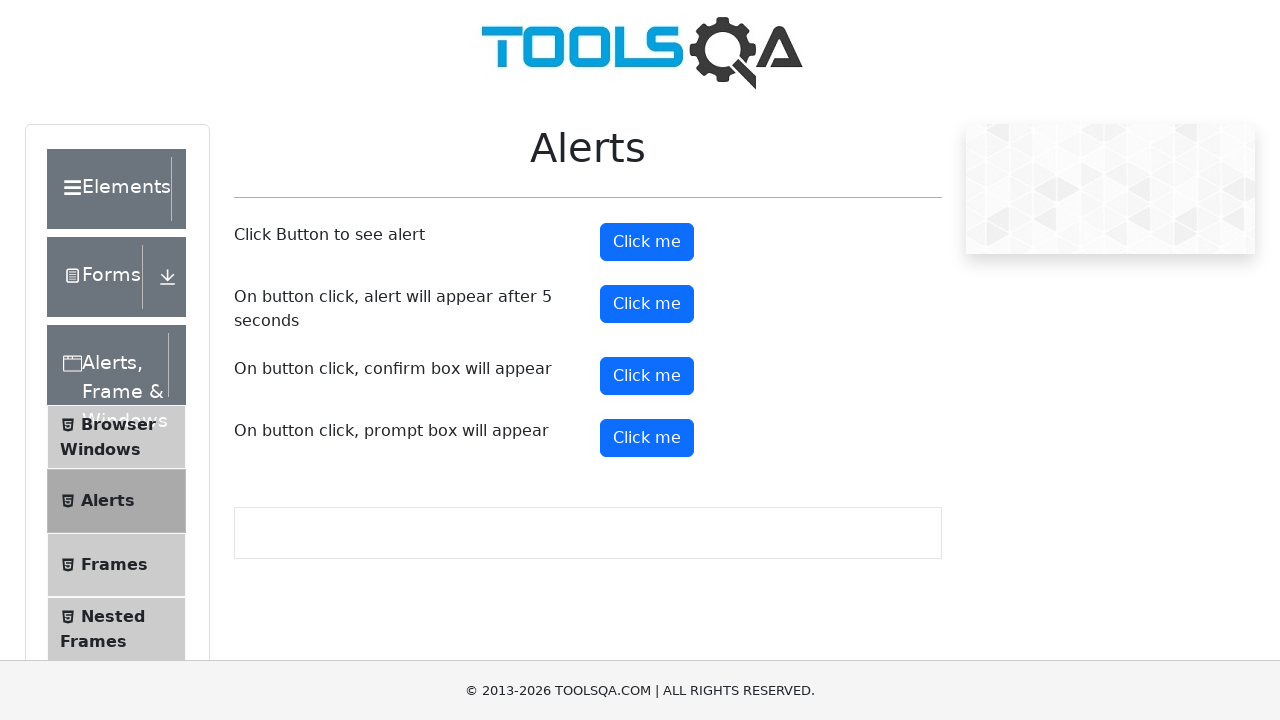

Set up dialog handler to automatically accept alerts
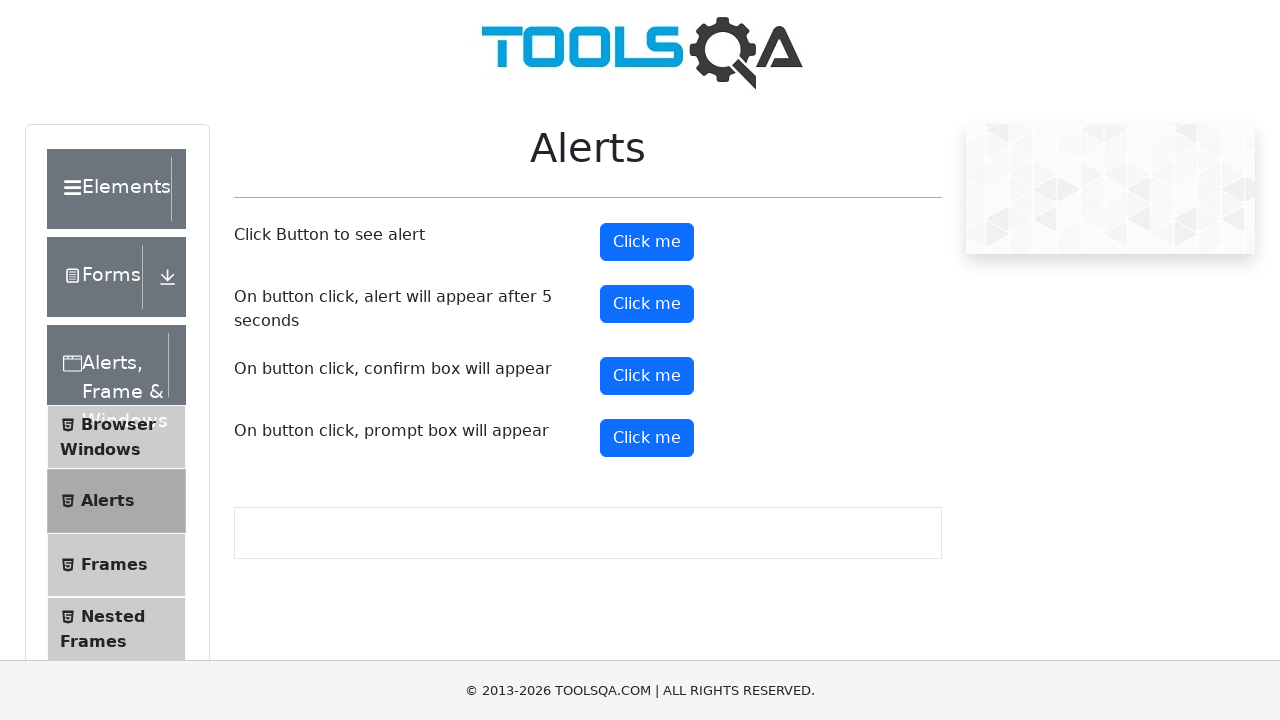

Clicked the timer alert button to trigger 5-second delayed alert at (647, 304) on #timerAlertButton
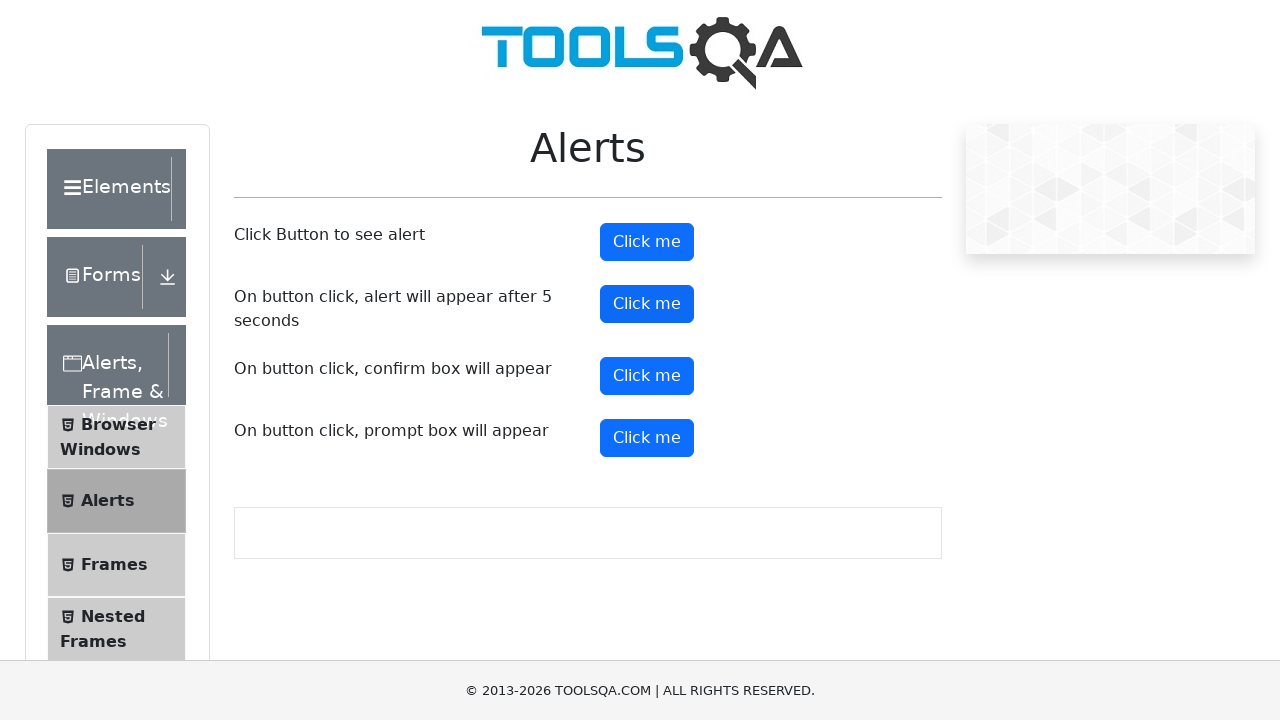

Waited 5.5 seconds for the delayed alert to appear and be accepted
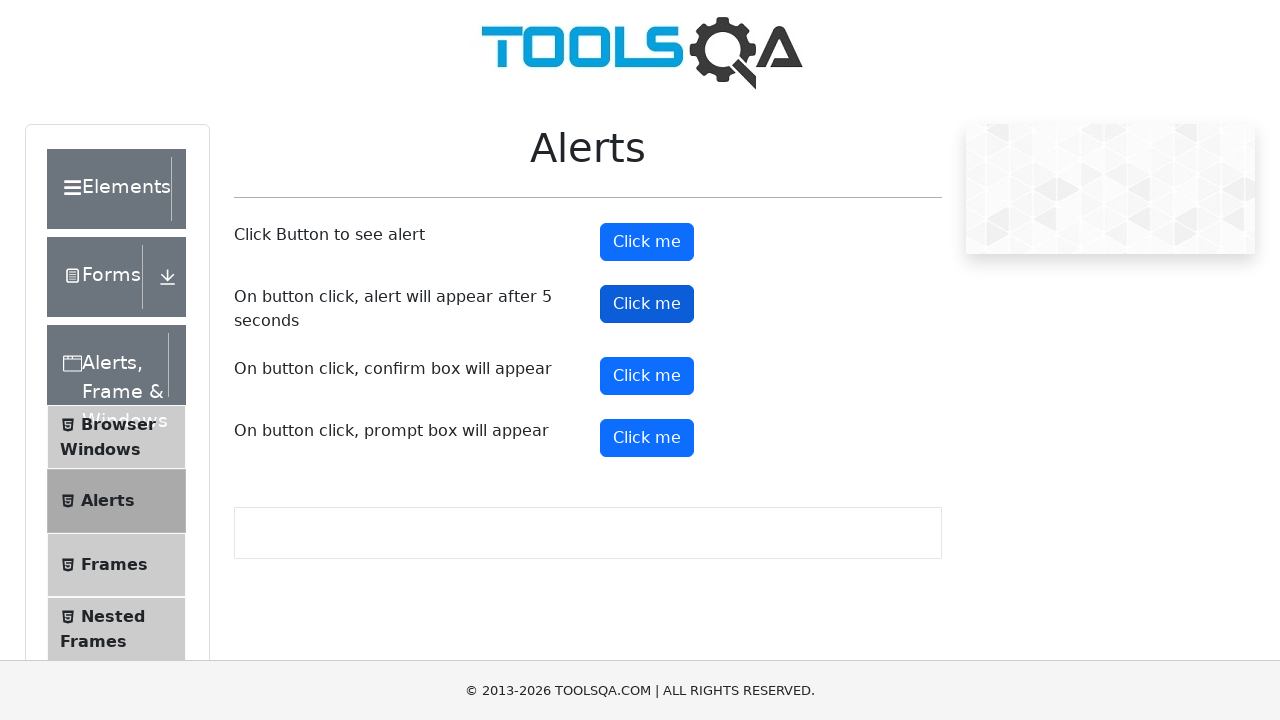

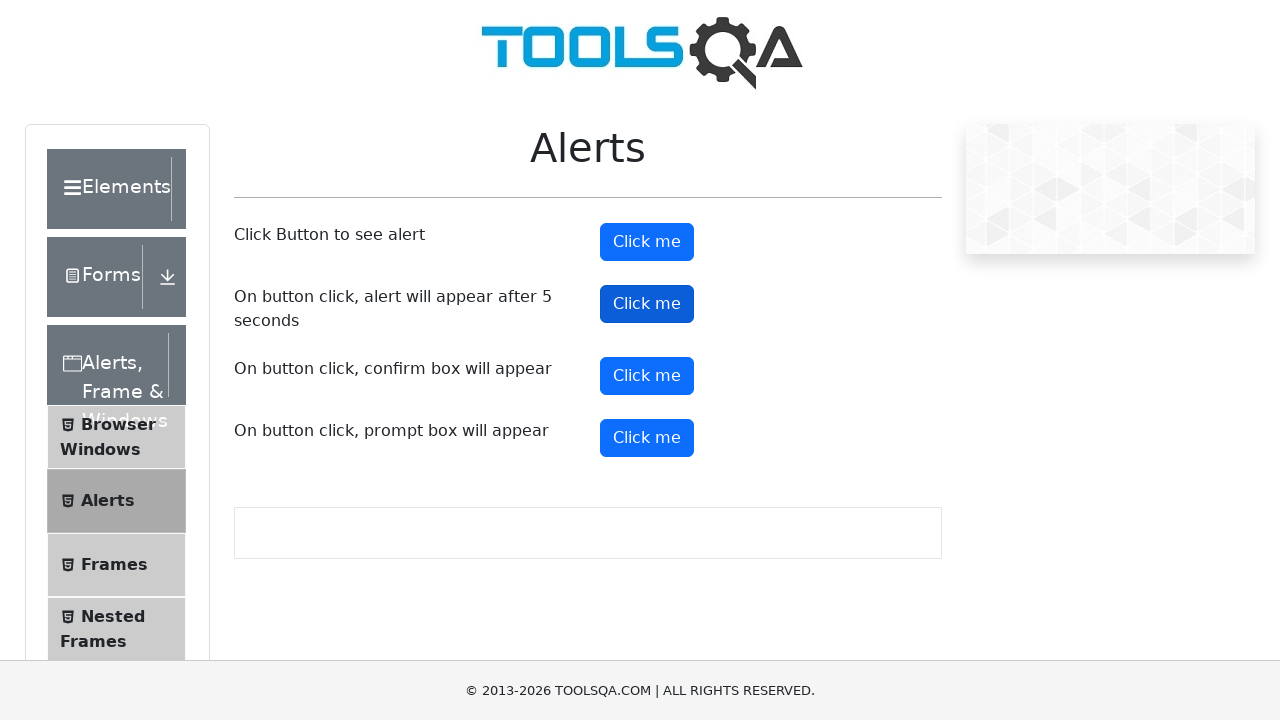